Tests clearing the complete state of all items by checking and unchecking the toggle all checkbox

Starting URL: https://demo.playwright.dev/todomvc

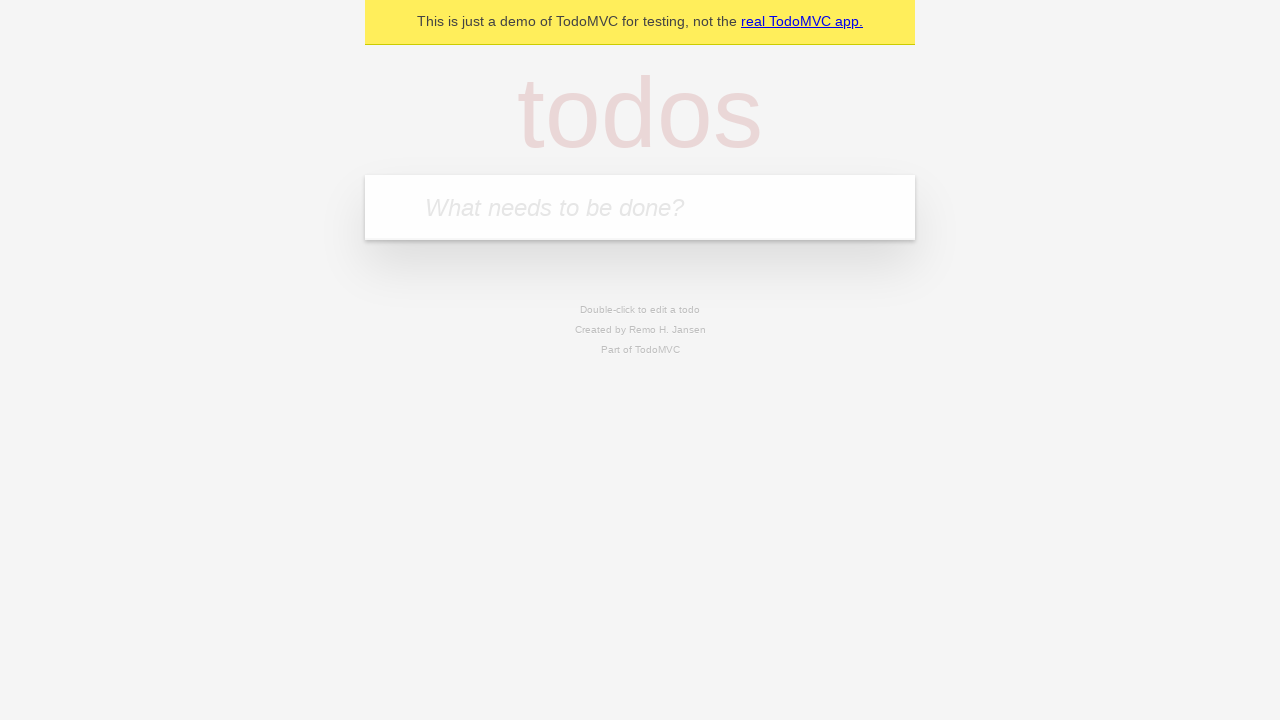

Filled todo input with 'buy some cheese' on internal:attr=[placeholder="What needs to be done?"i]
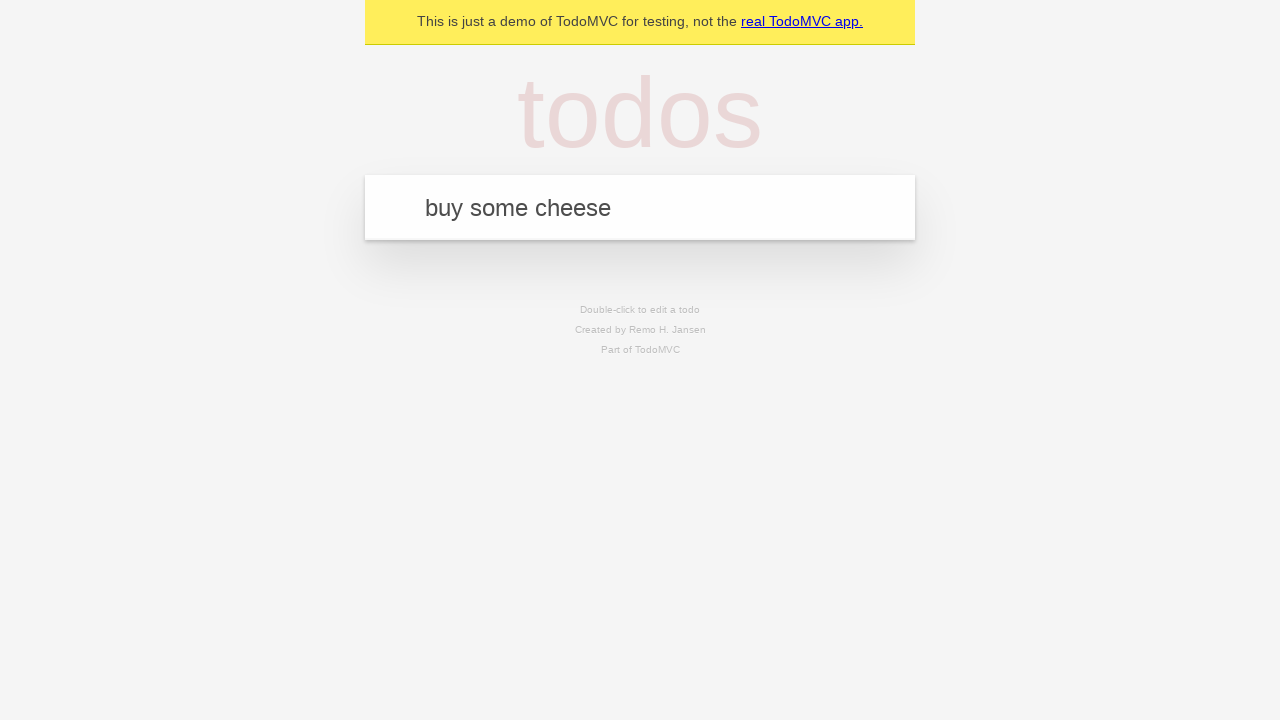

Pressed Enter to create todo item 'buy some cheese' on internal:attr=[placeholder="What needs to be done?"i]
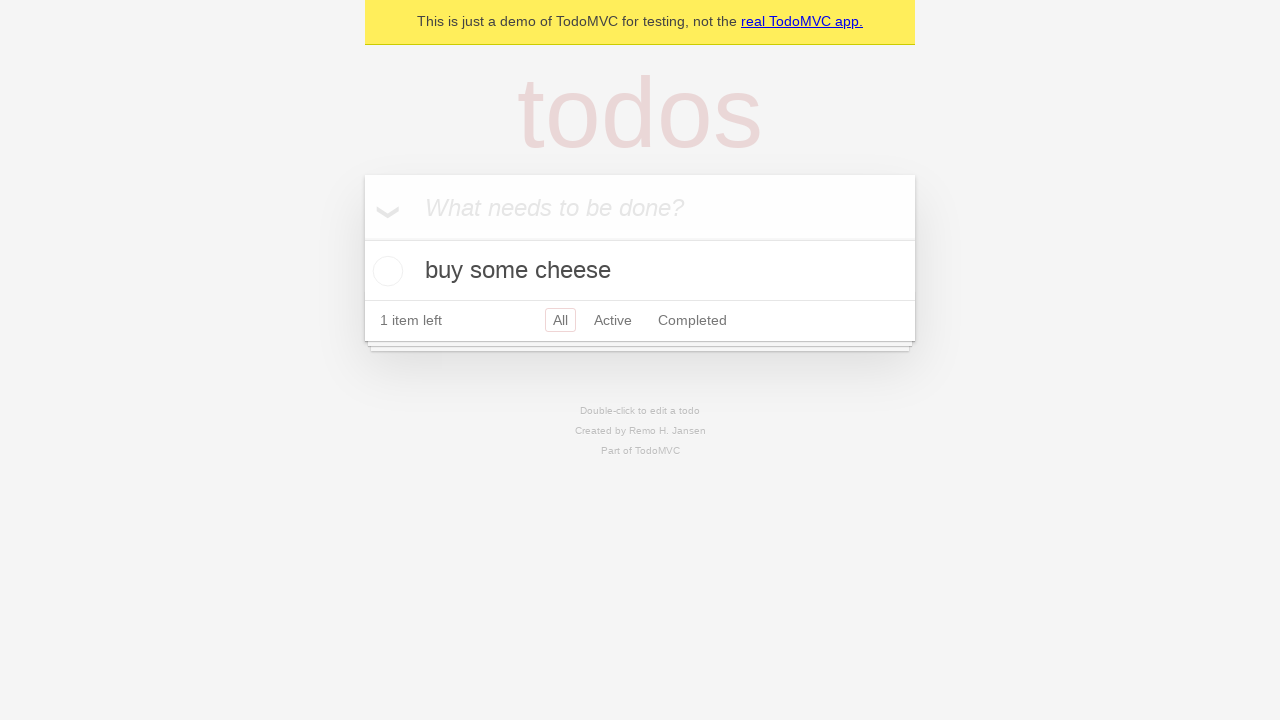

Filled todo input with 'feed the cat' on internal:attr=[placeholder="What needs to be done?"i]
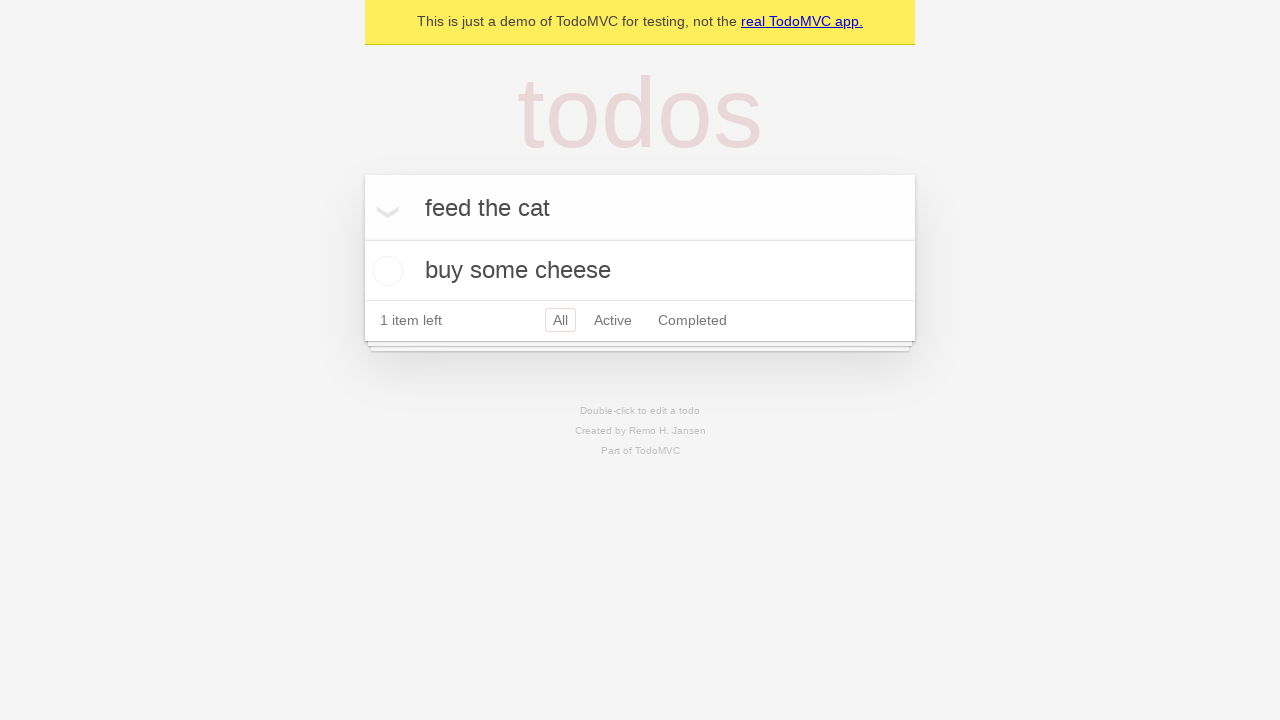

Pressed Enter to create todo item 'feed the cat' on internal:attr=[placeholder="What needs to be done?"i]
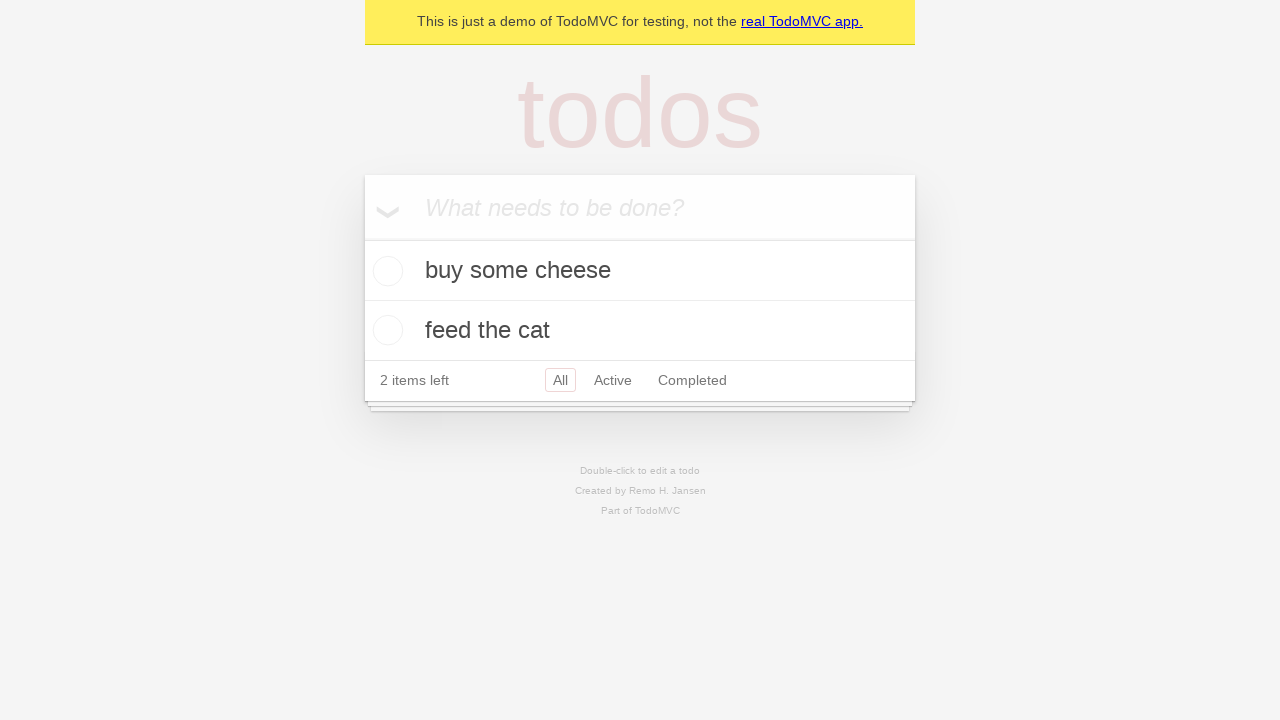

Filled todo input with 'book a doctors appointment' on internal:attr=[placeholder="What needs to be done?"i]
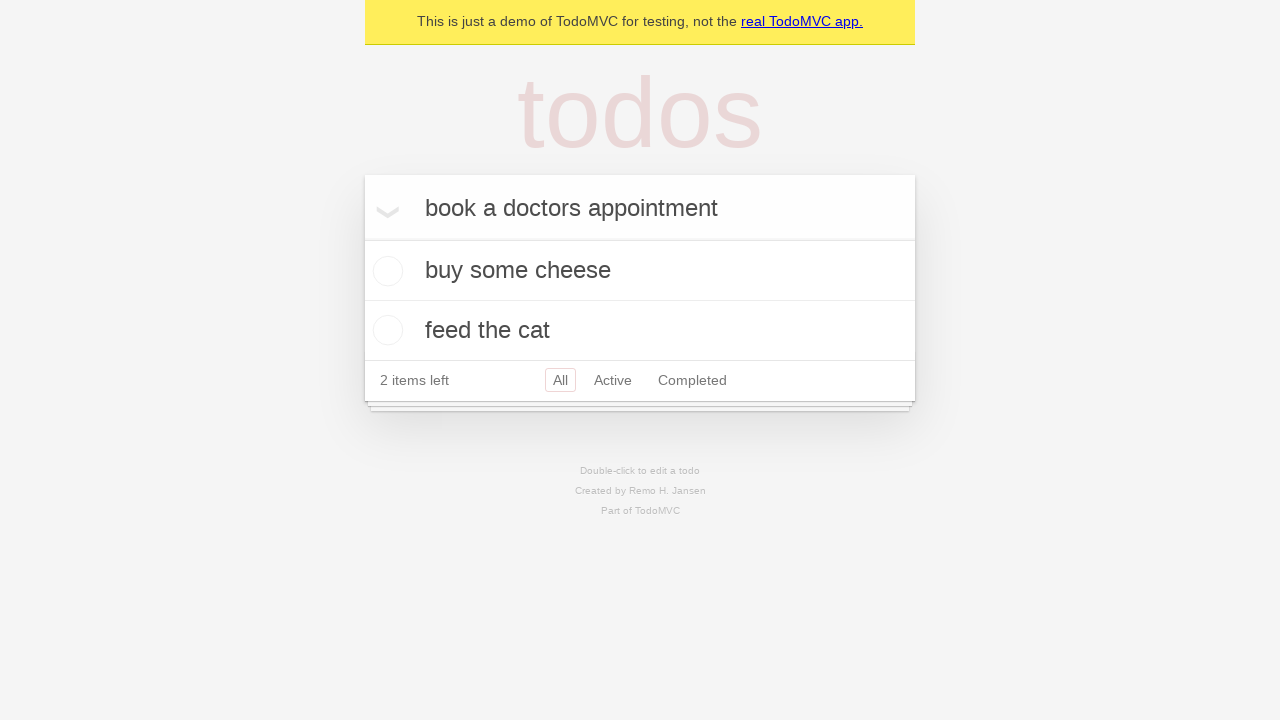

Pressed Enter to create todo item 'book a doctors appointment' on internal:attr=[placeholder="What needs to be done?"i]
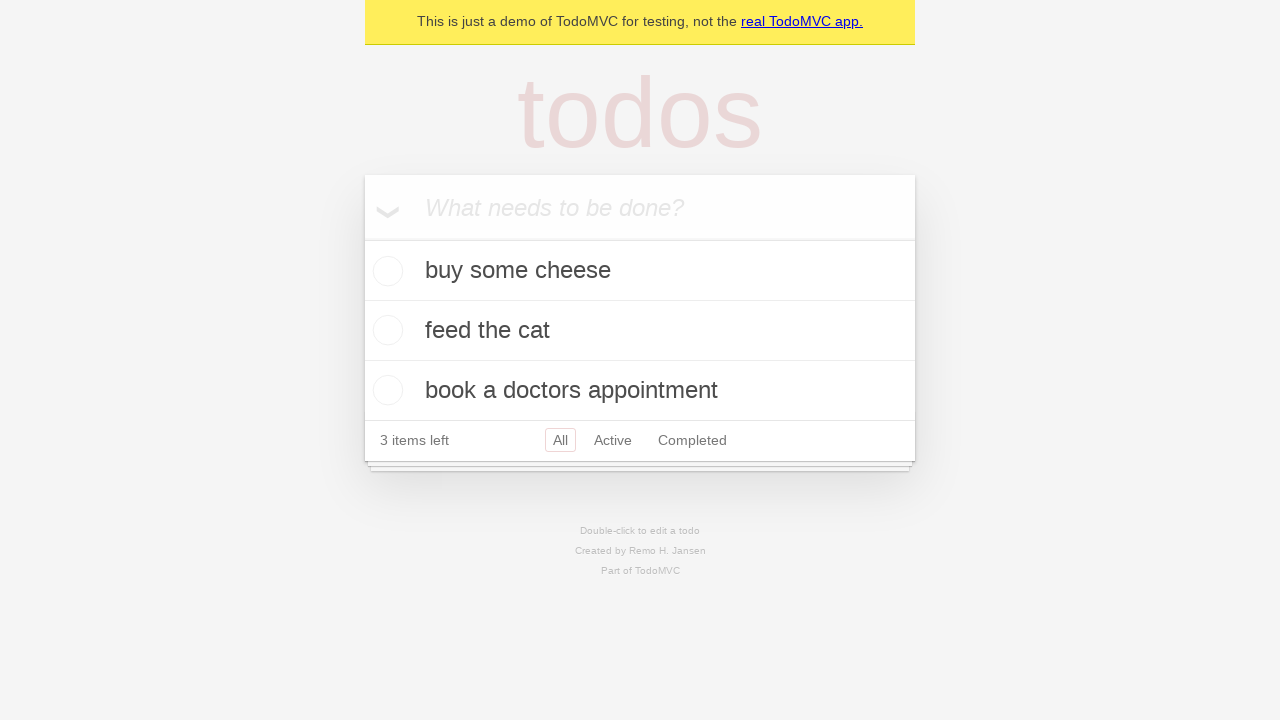

All 3 todo items loaded and visible
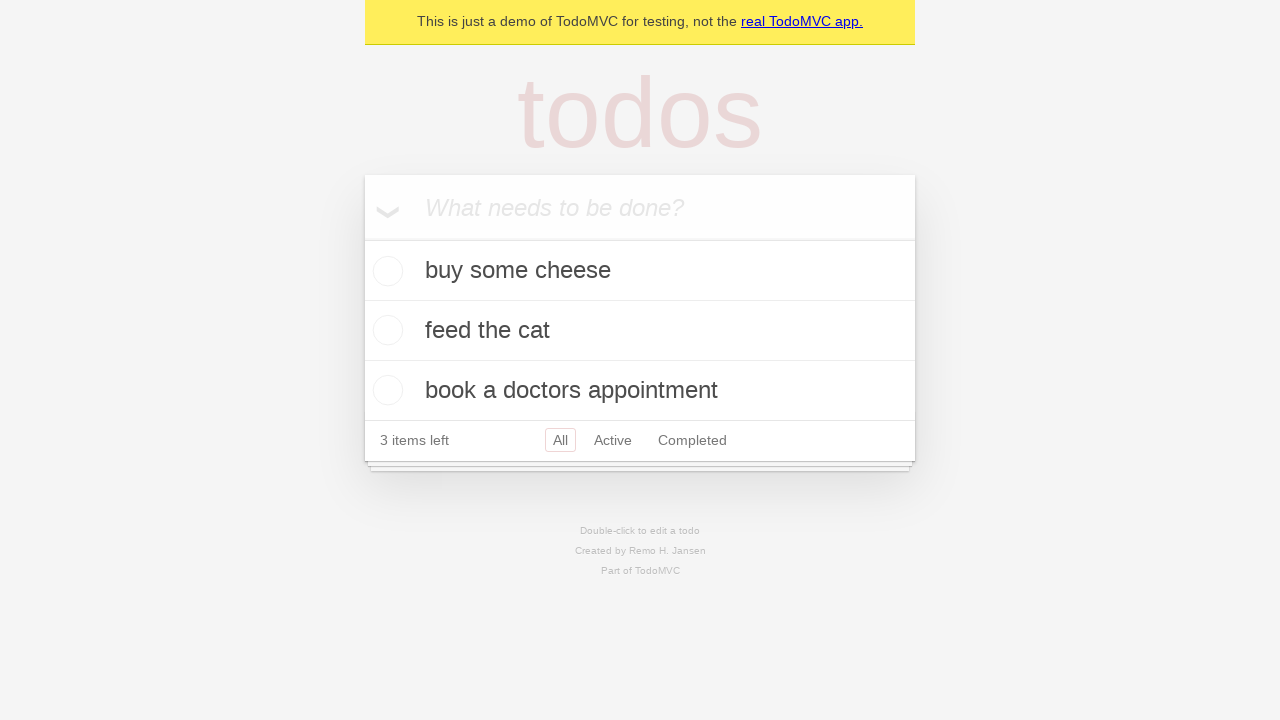

Clicked toggle all checkbox to mark all items as complete at (362, 238) on internal:label="Mark all as complete"i
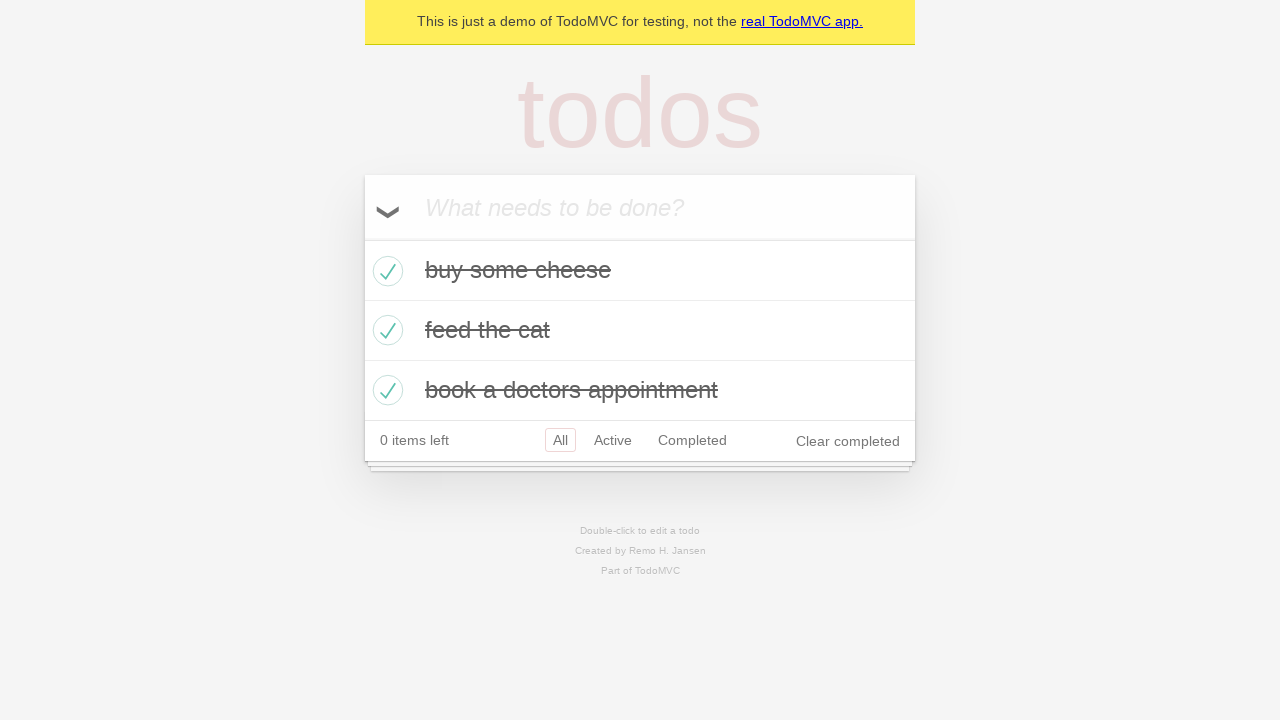

Clicked toggle all checkbox to uncheck all items at (362, 238) on internal:label="Mark all as complete"i
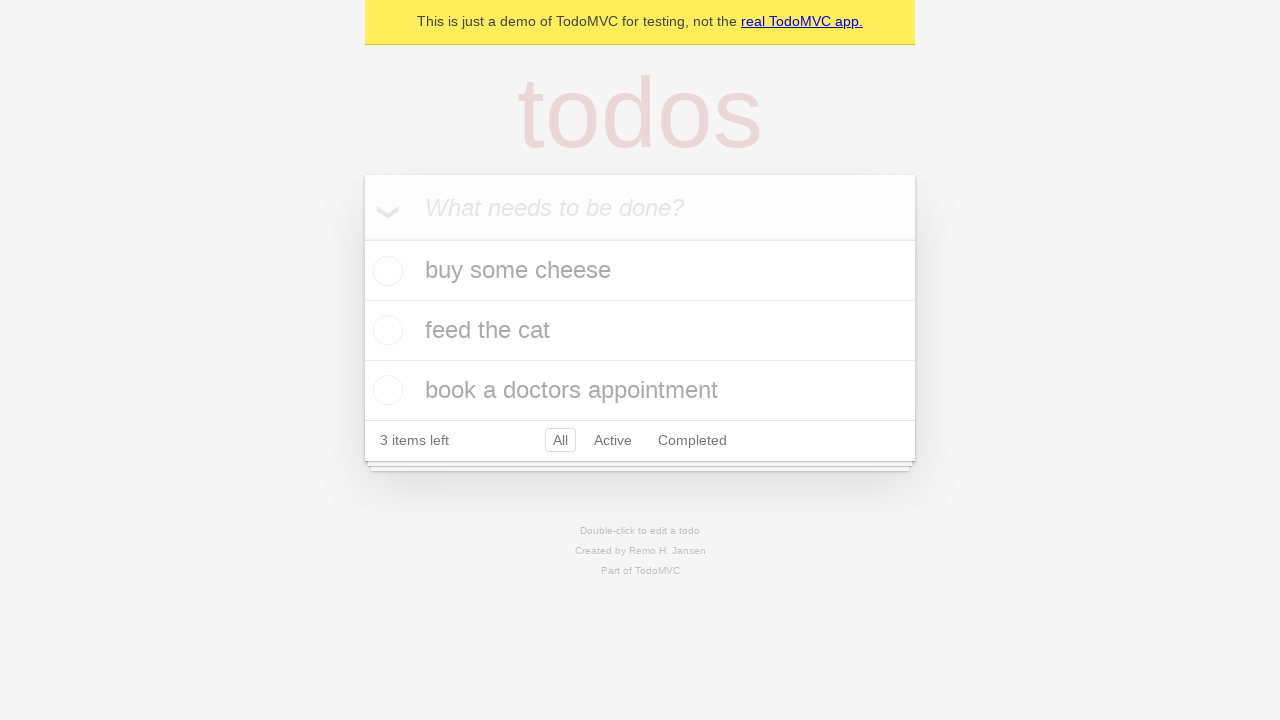

Waited for uncompleted state to settle
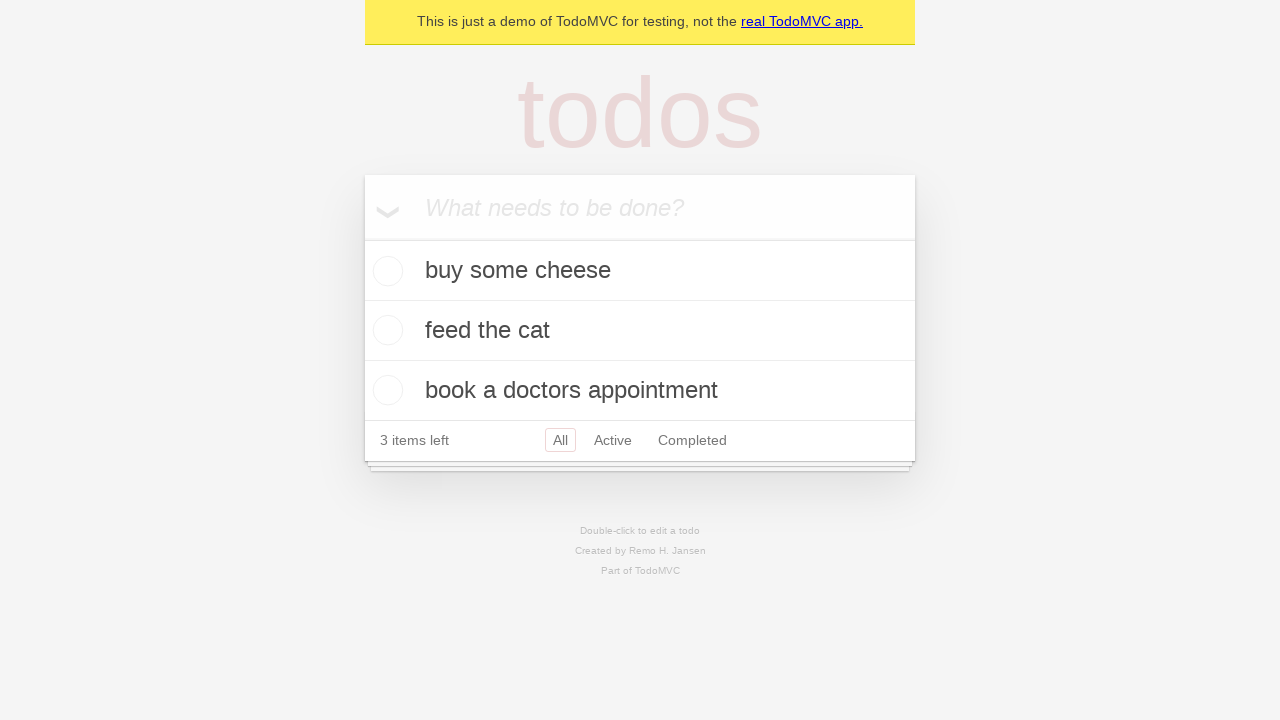

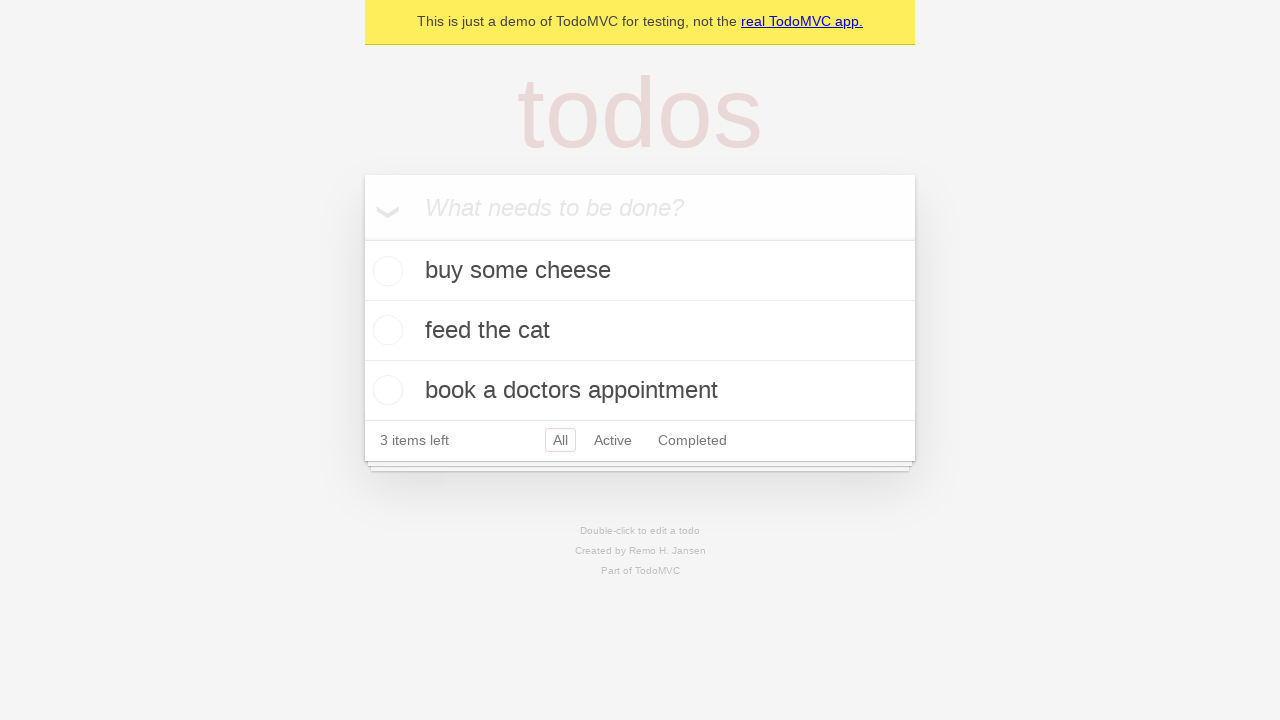